Tests a math challenge form by reading a value from the page, calculating a mathematical result (logarithm of absolute value of 12*sin(x)), filling the answer, checking a checkbox, selecting a radio button, and submitting the form.

Starting URL: https://suninjuly.github.io/math.html

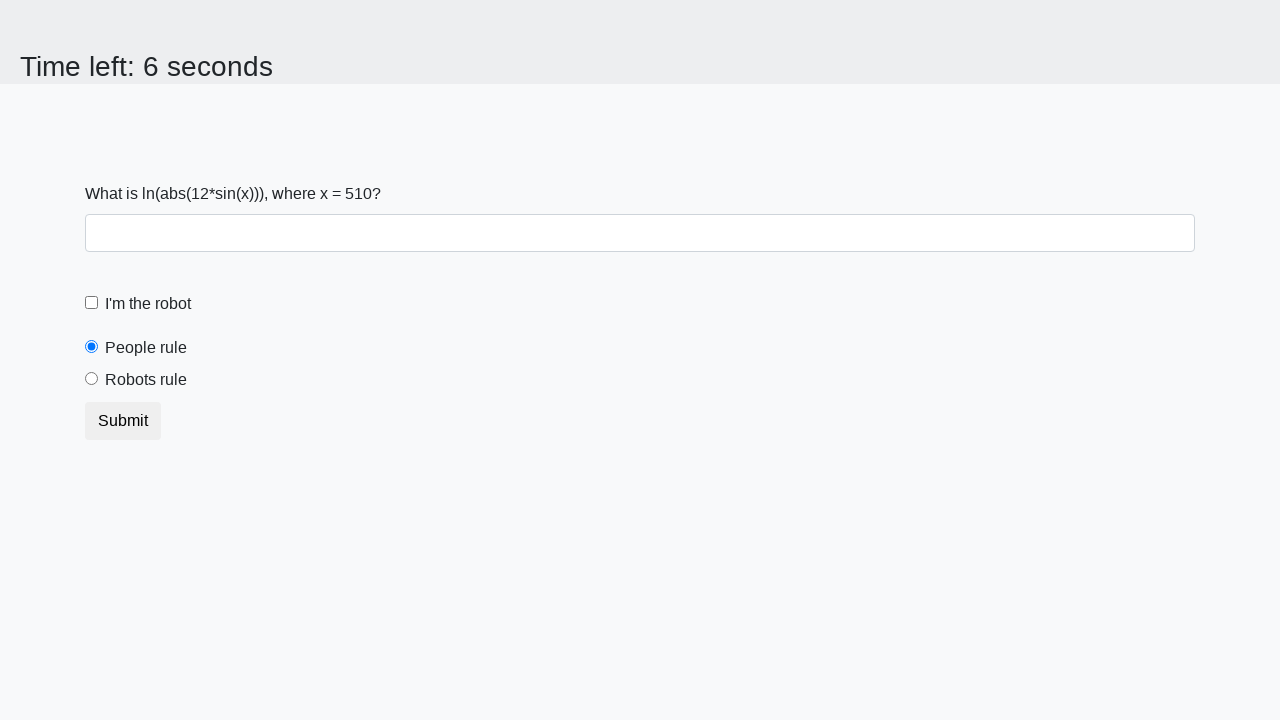

Located and read the x value from the page
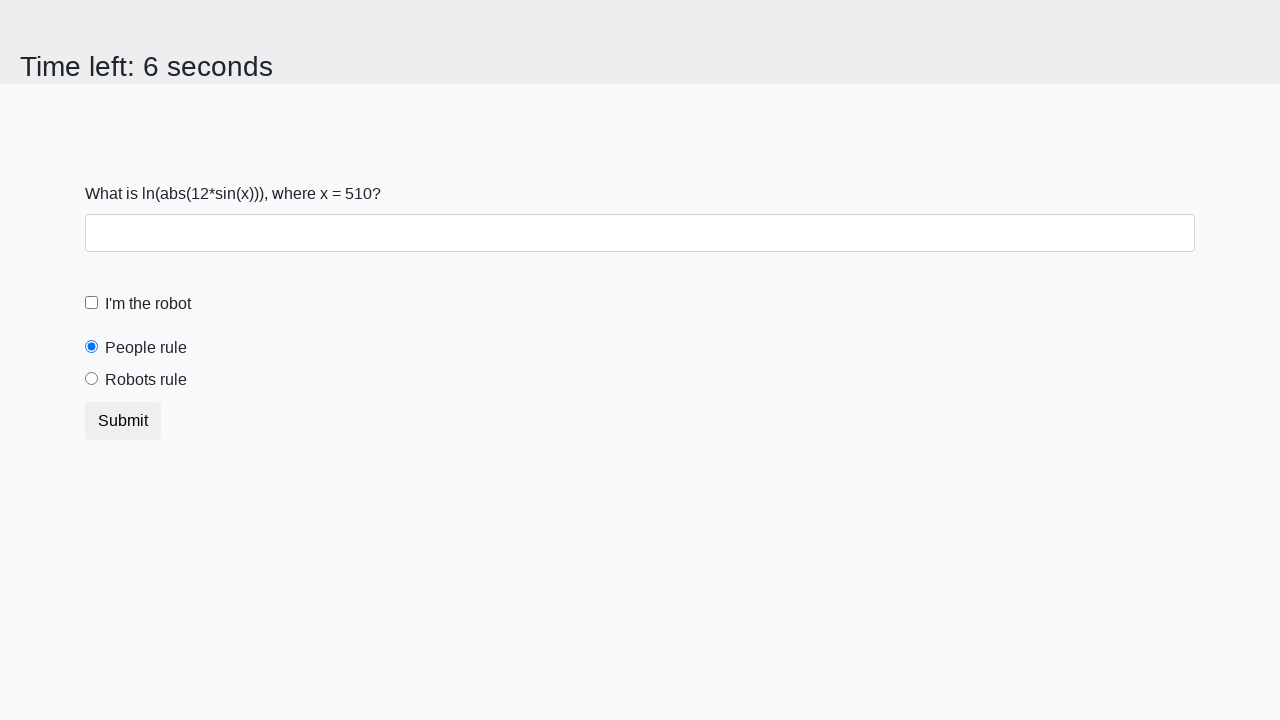

Calculated the mathematical result: ln(|12*sin(x)|)
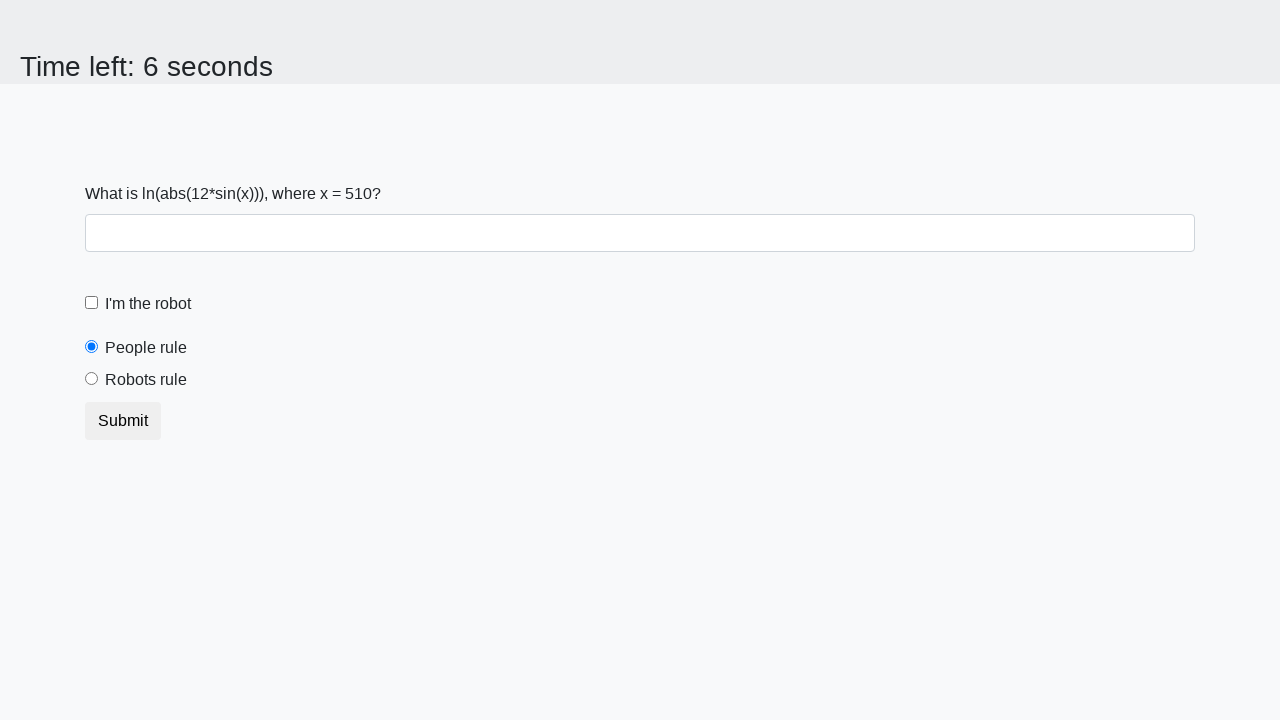

Filled in the calculated answer in the answer field on #answer
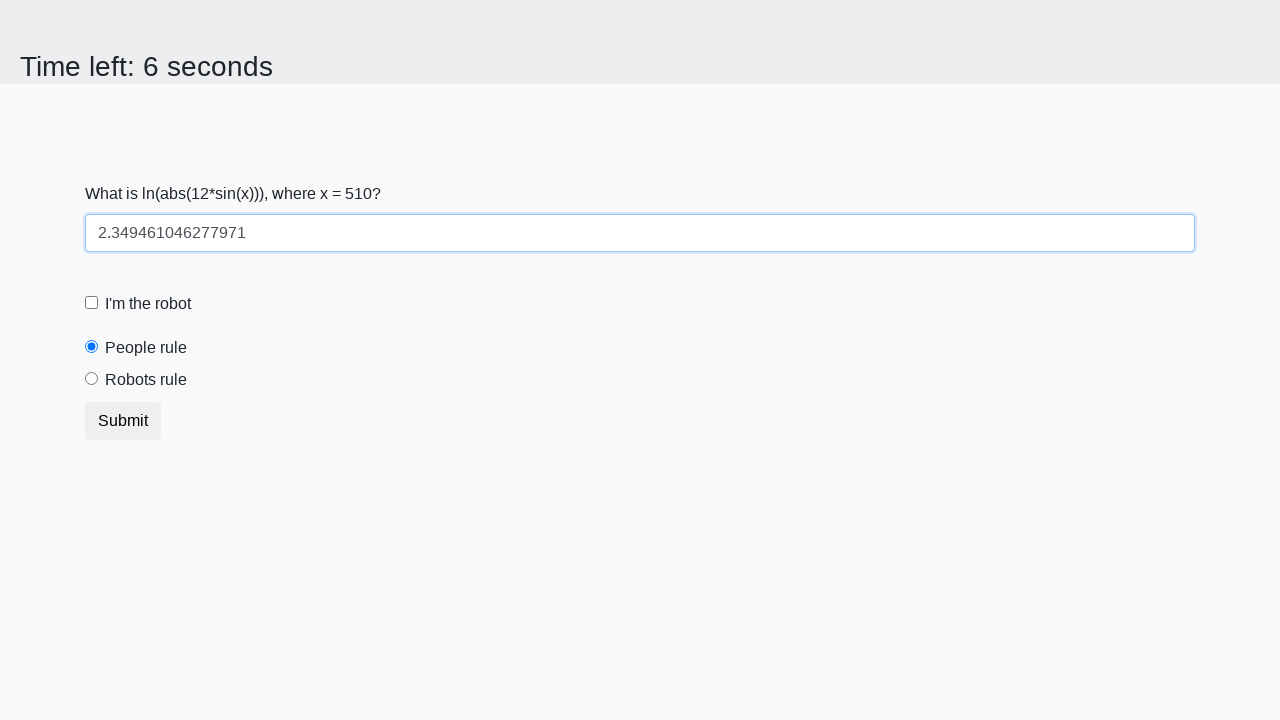

Clicked the robot checkbox at (92, 303) on #robotCheckbox
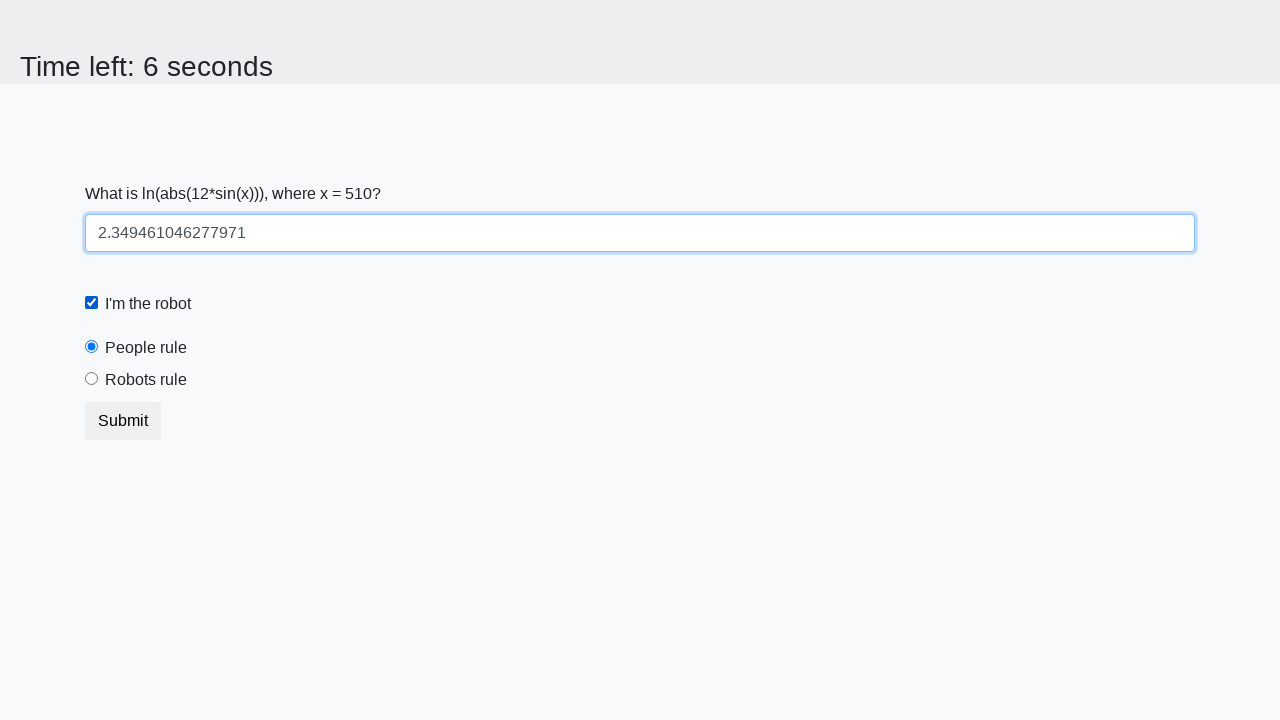

Selected the robots rule radio button at (92, 379) on #robotsRule
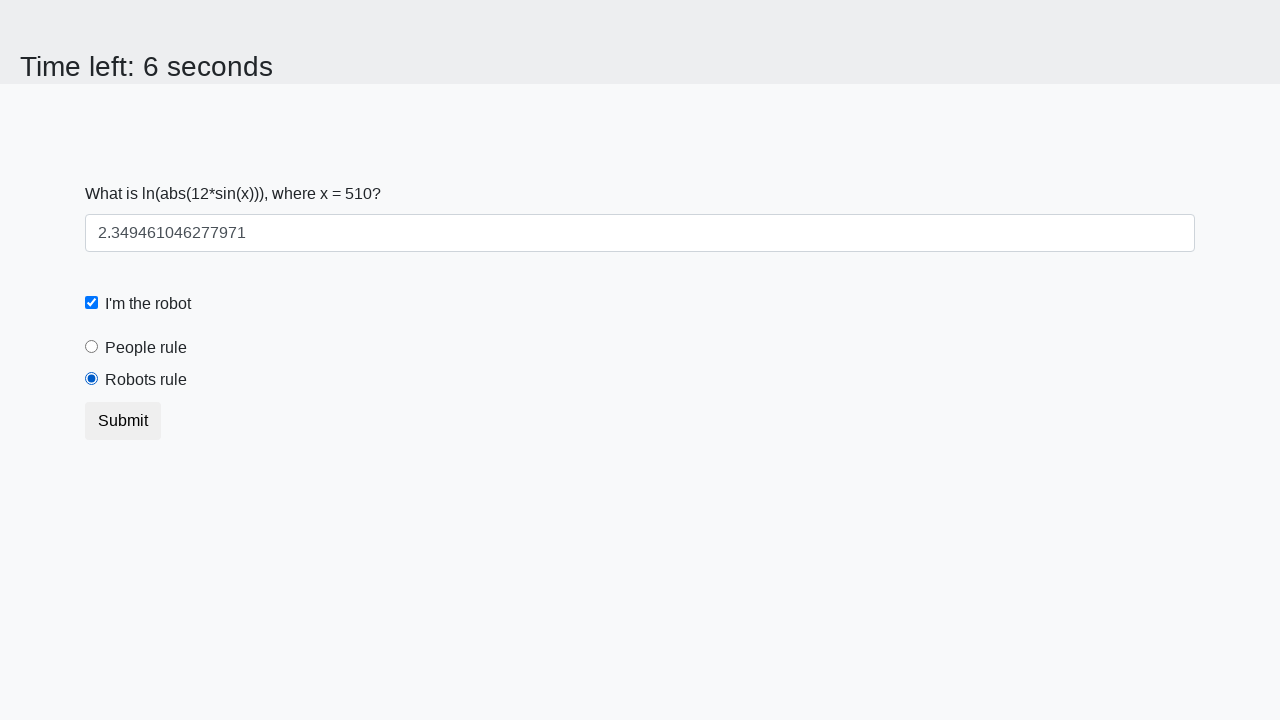

Clicked the submit button to submit the form at (123, 421) on .btn
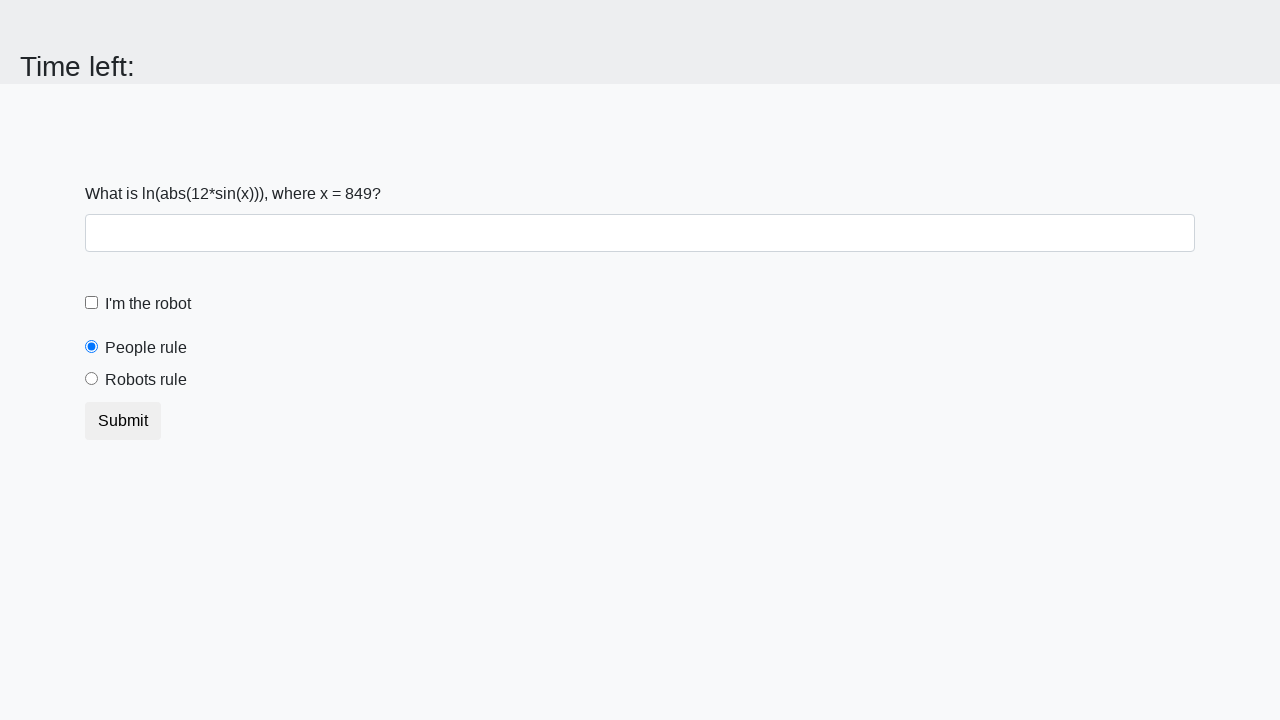

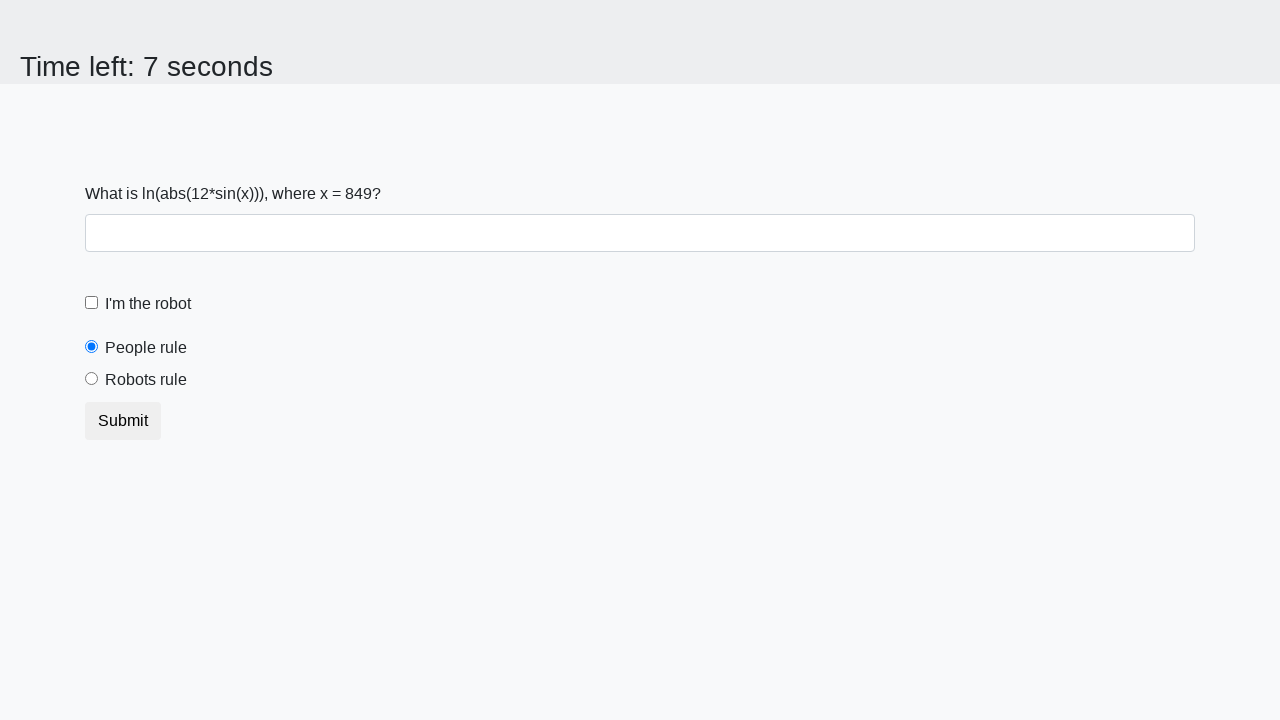